Tests navigation through status code pages by clicking links and verifying correct page redirections for 200, 301, 404, and 500 status codes

Starting URL: https://the-internet.herokuapp.com/redirector

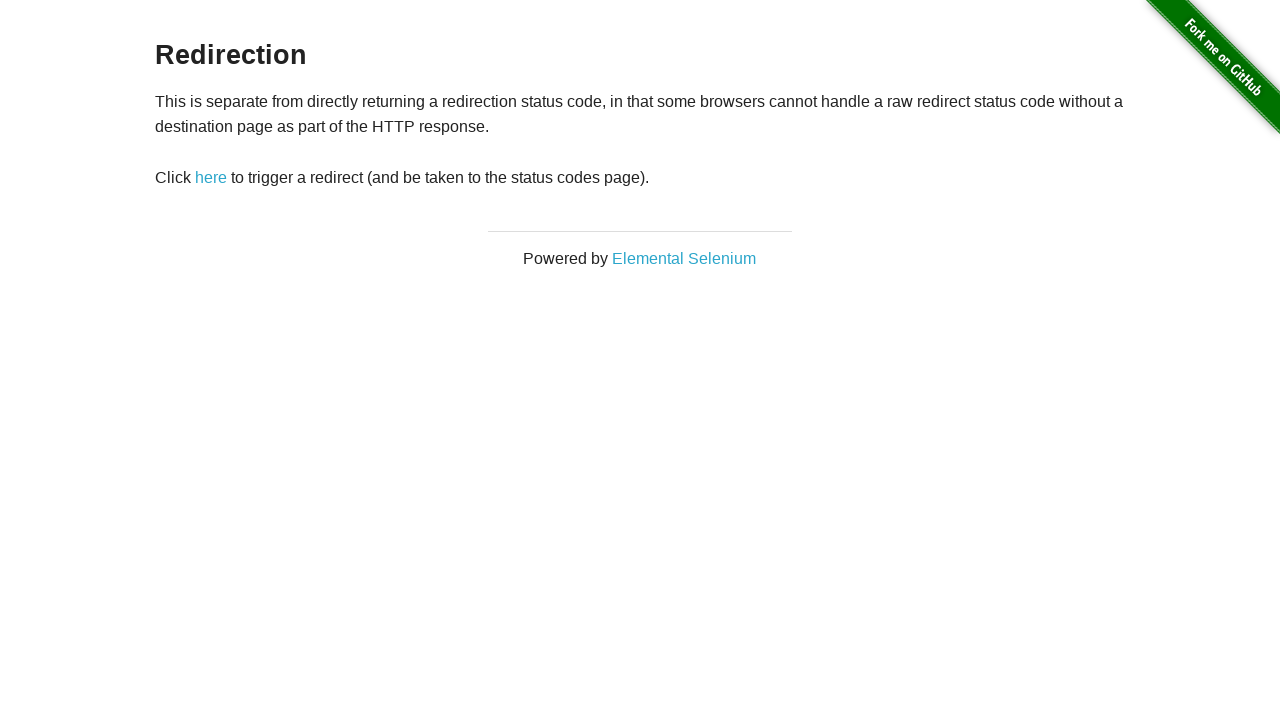

Clicked 'here' link to navigate to status codes page at (211, 178) on text=here
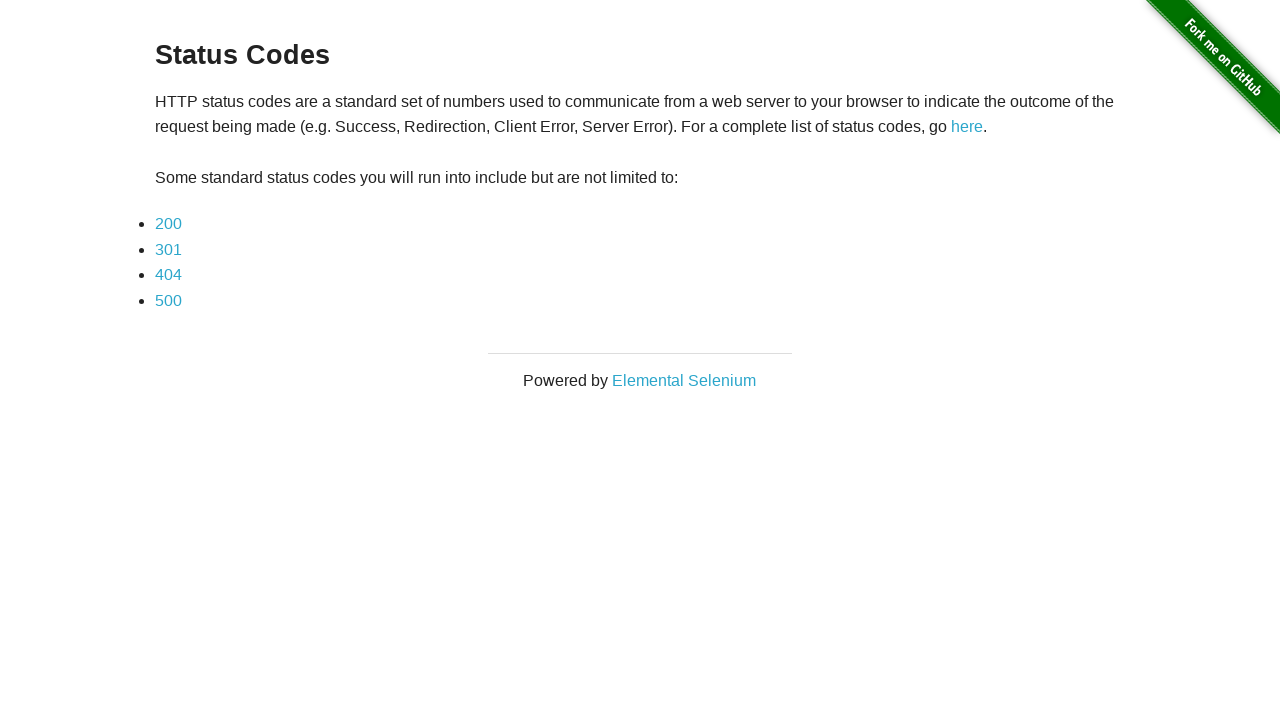

Verified navigation to status codes page
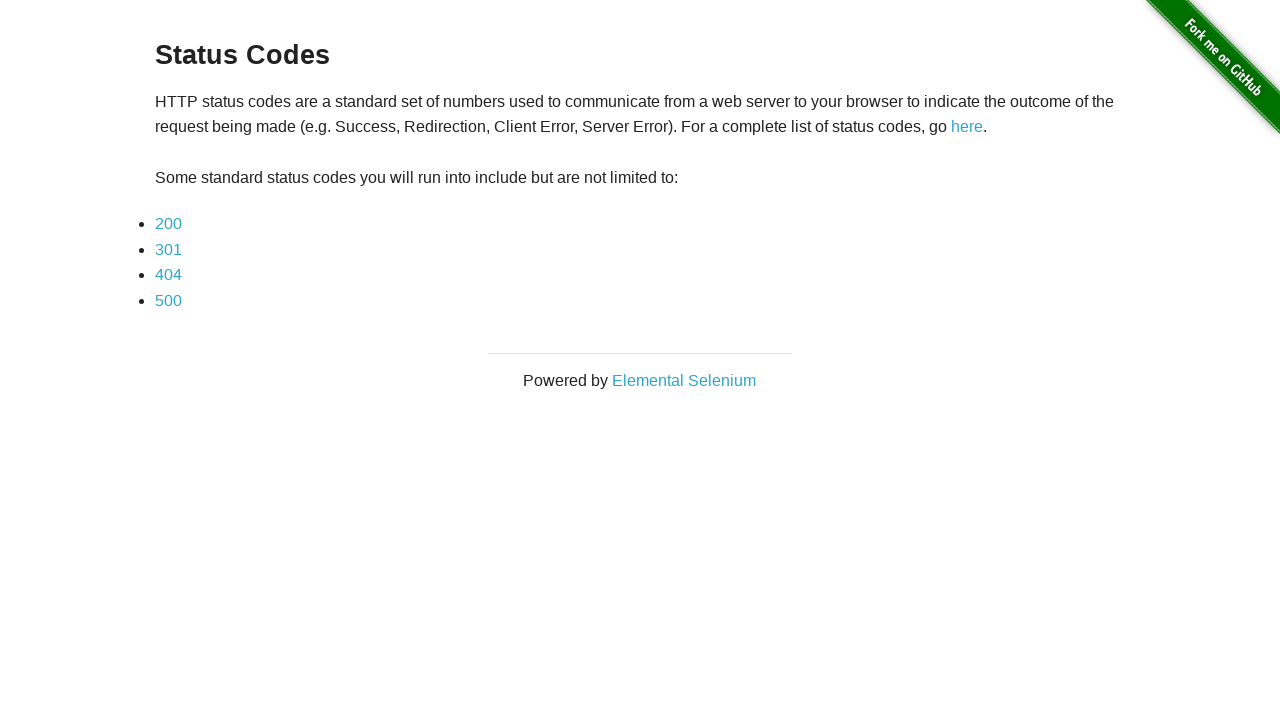

Clicked on 200 status code link at (168, 224) on text=200
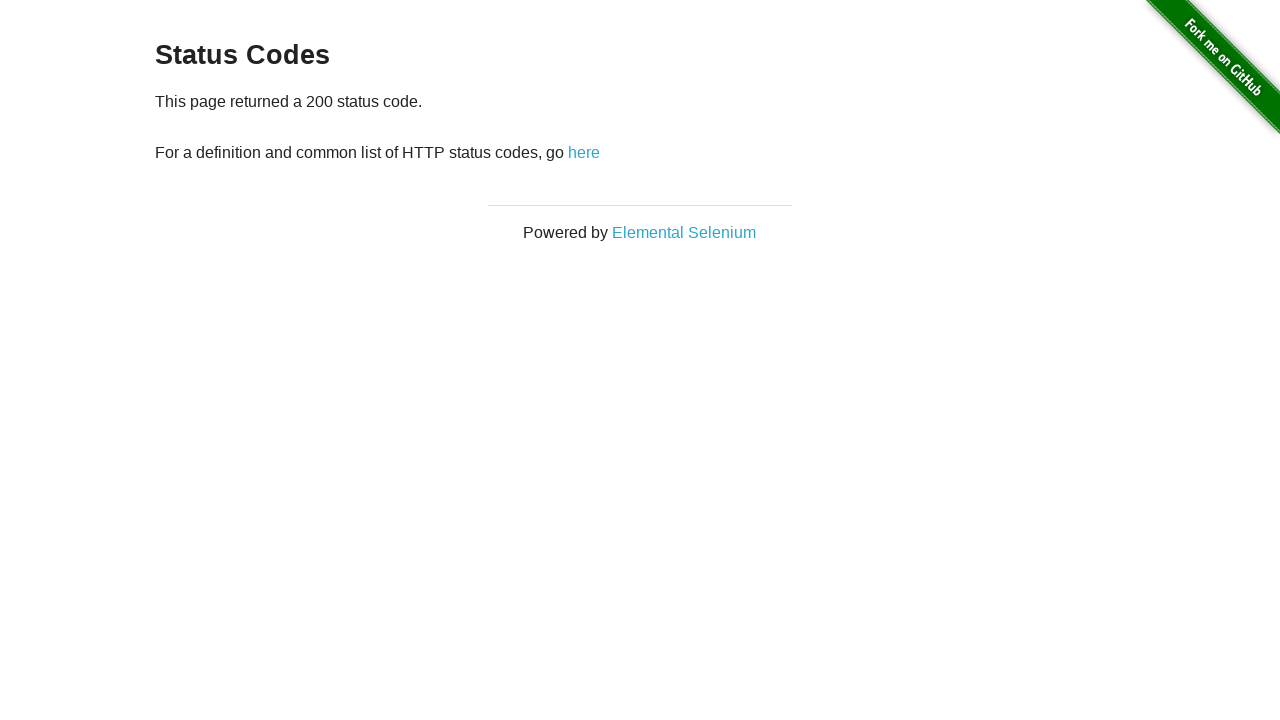

Verified correct redirection to 200 status code page
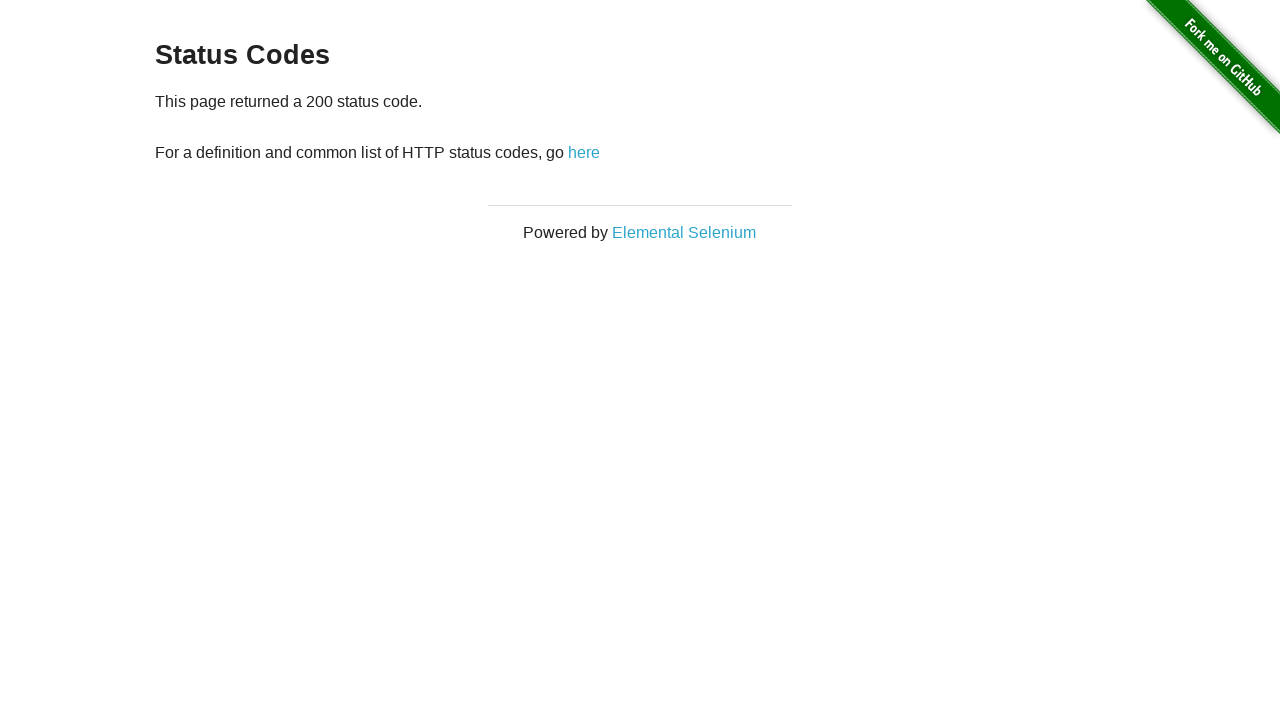

Retrieved content from 200 status code page
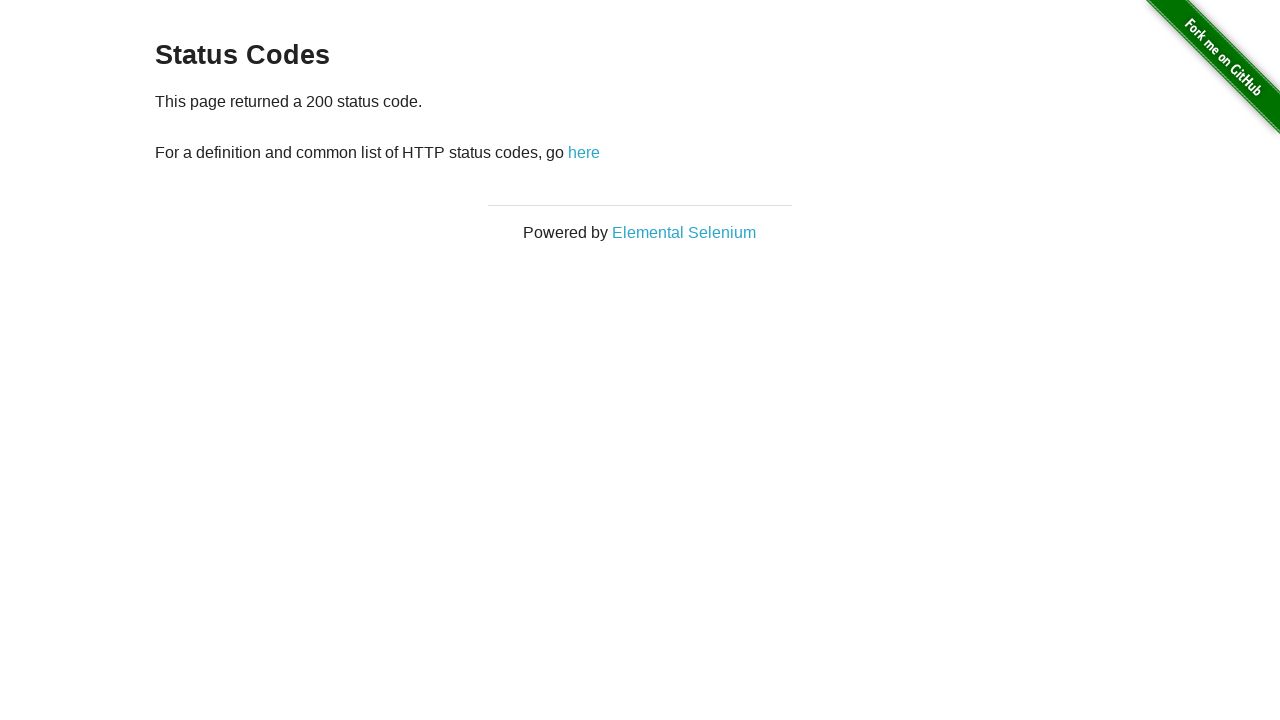

Verified 200 status code message displayed on page
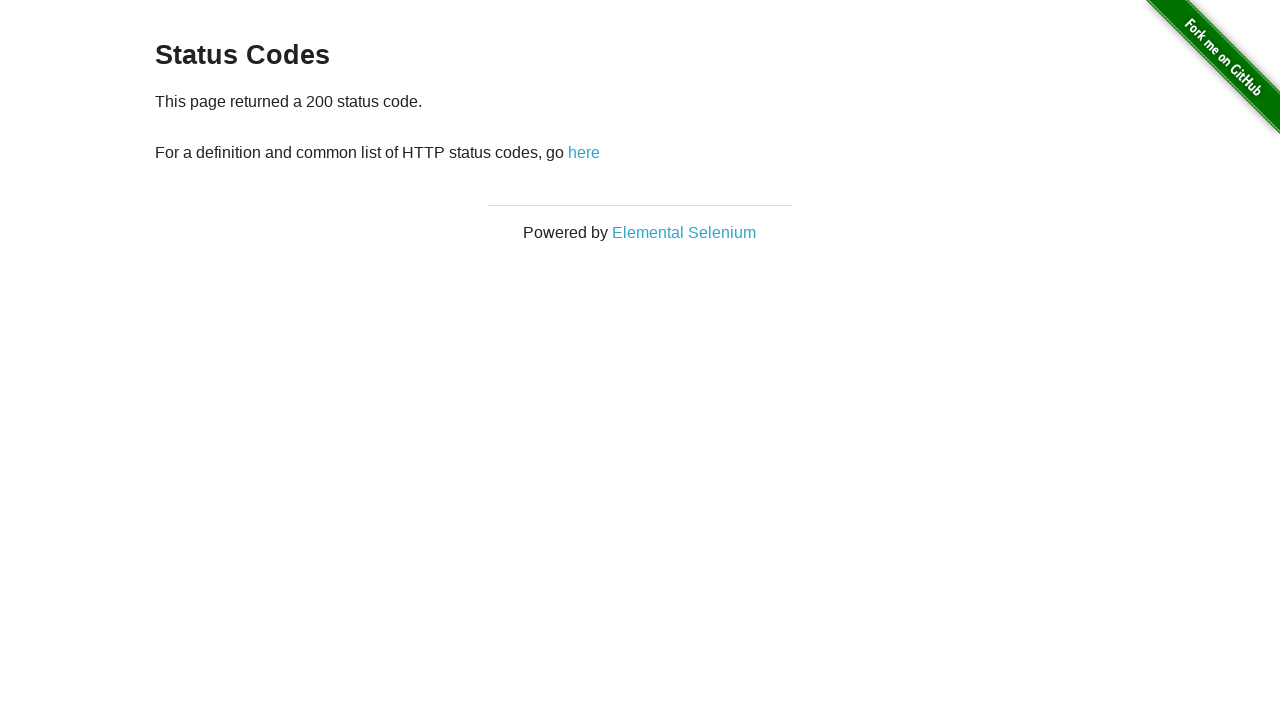

Clicked 'here' link to return to status codes page at (584, 152) on text=here
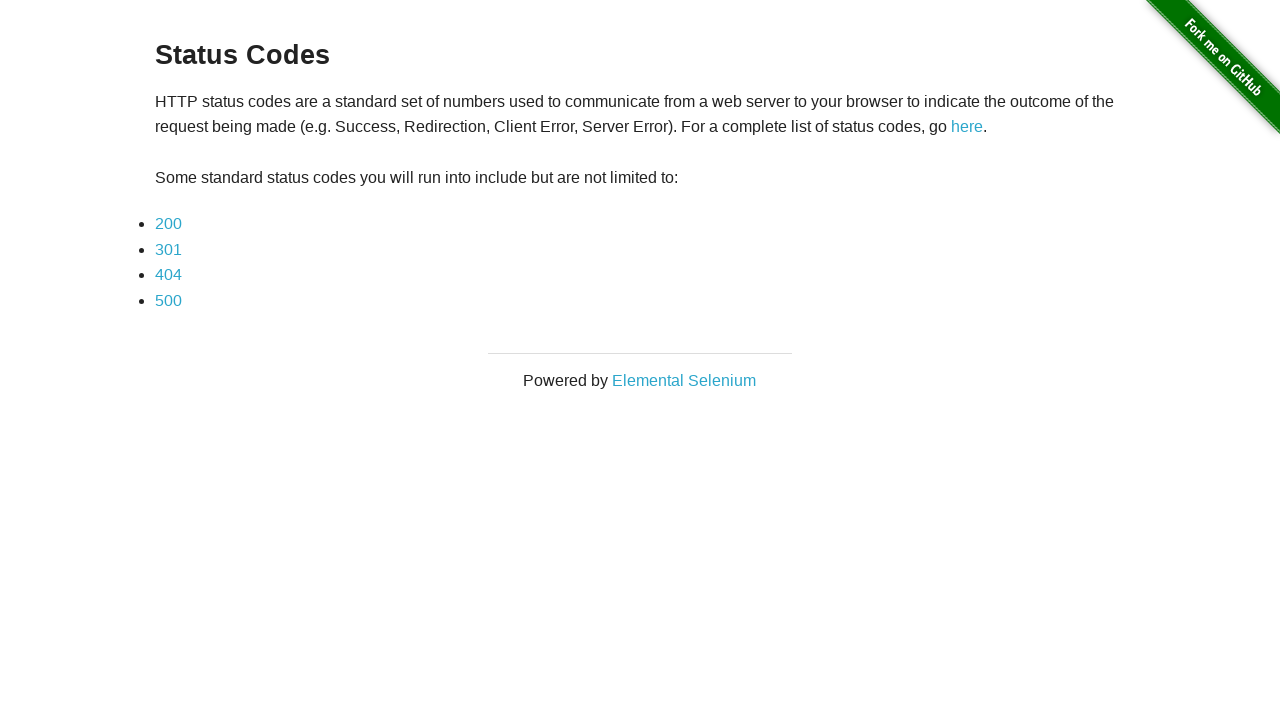

Clicked on 301 status code link at (168, 249) on text=301
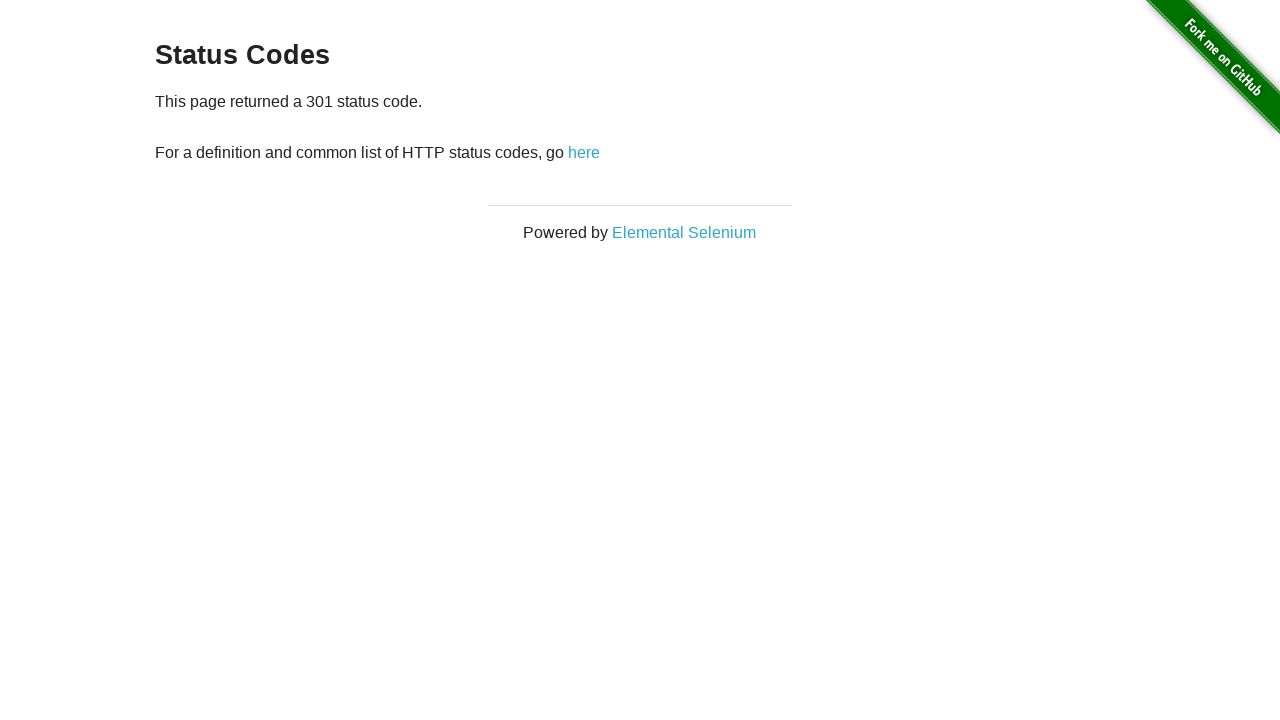

Verified correct redirection to 301 status code page
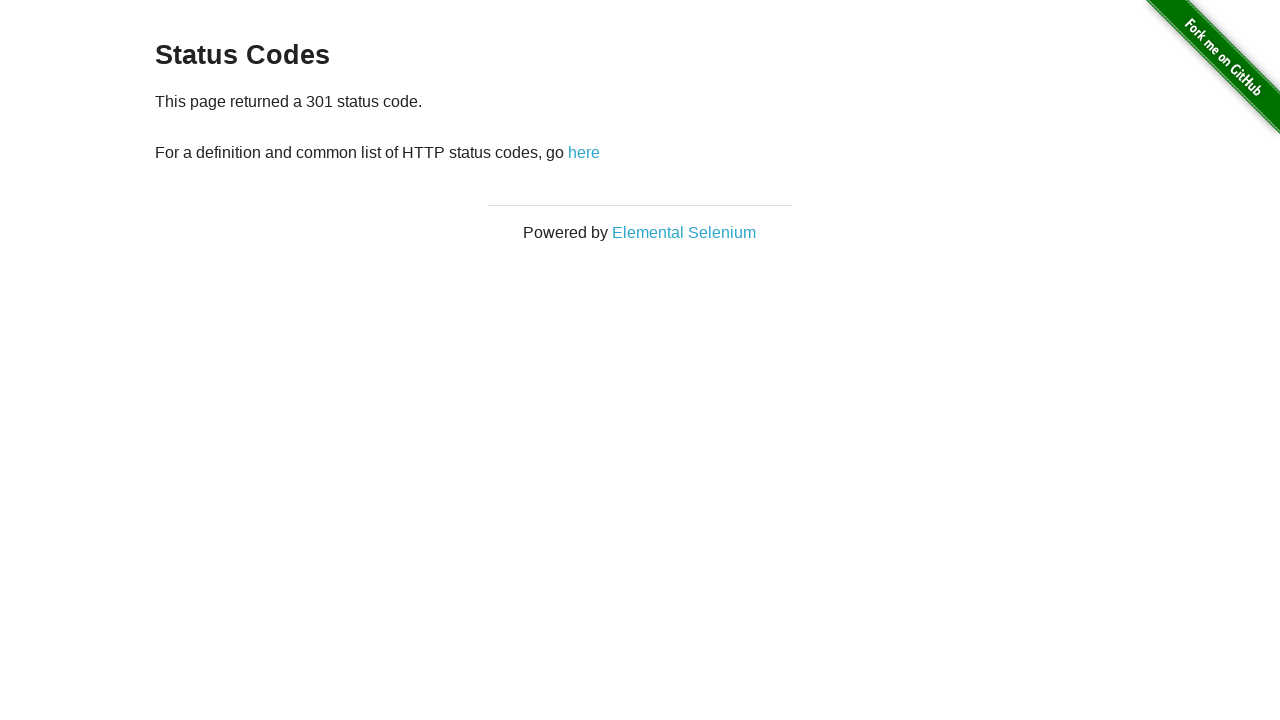

Clicked 'here' link to return to status codes page at (584, 152) on text=here
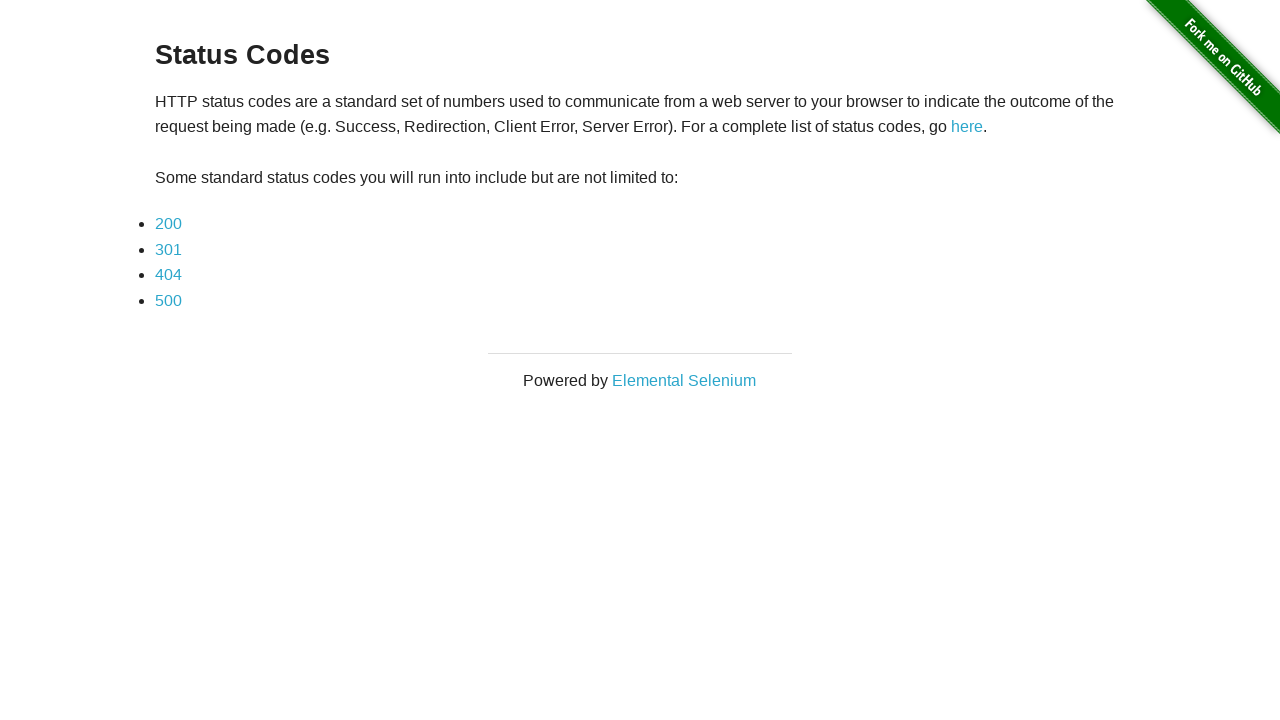

Clicked on 404 status code link at (168, 275) on text=404
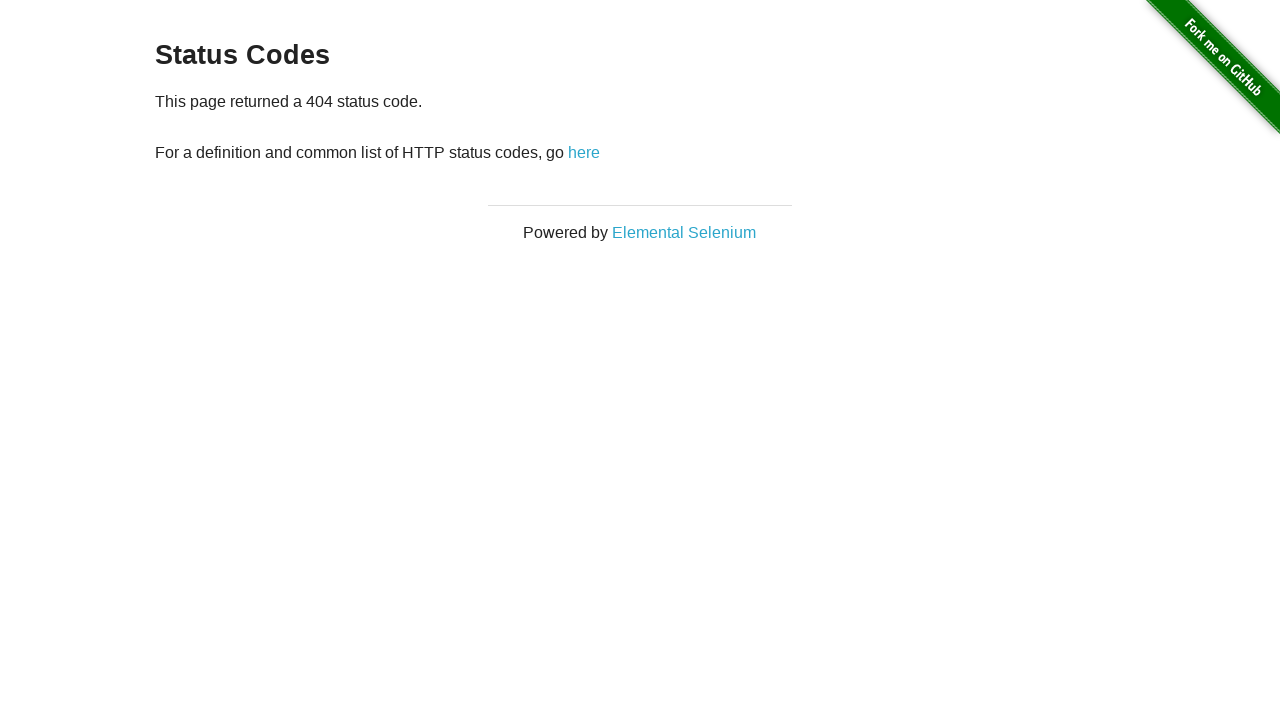

Verified correct redirection to 404 status code page
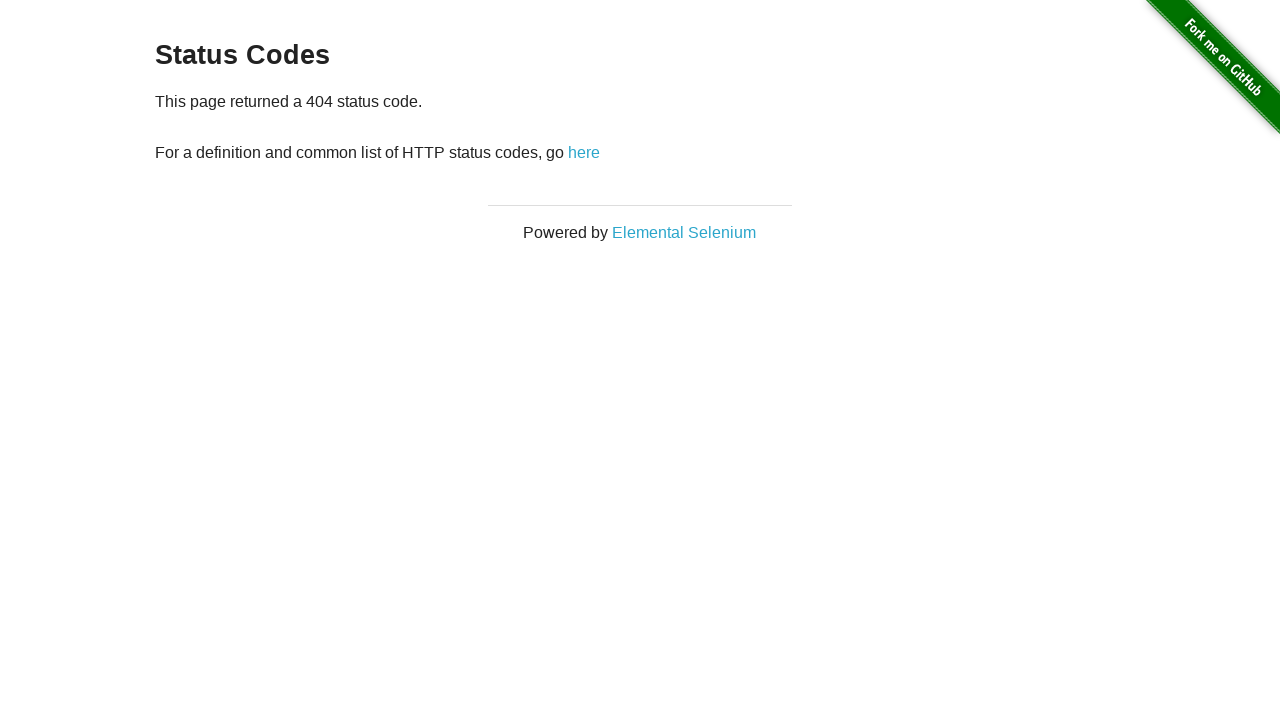

Clicked 'here' link to return to status codes page at (584, 152) on text=here
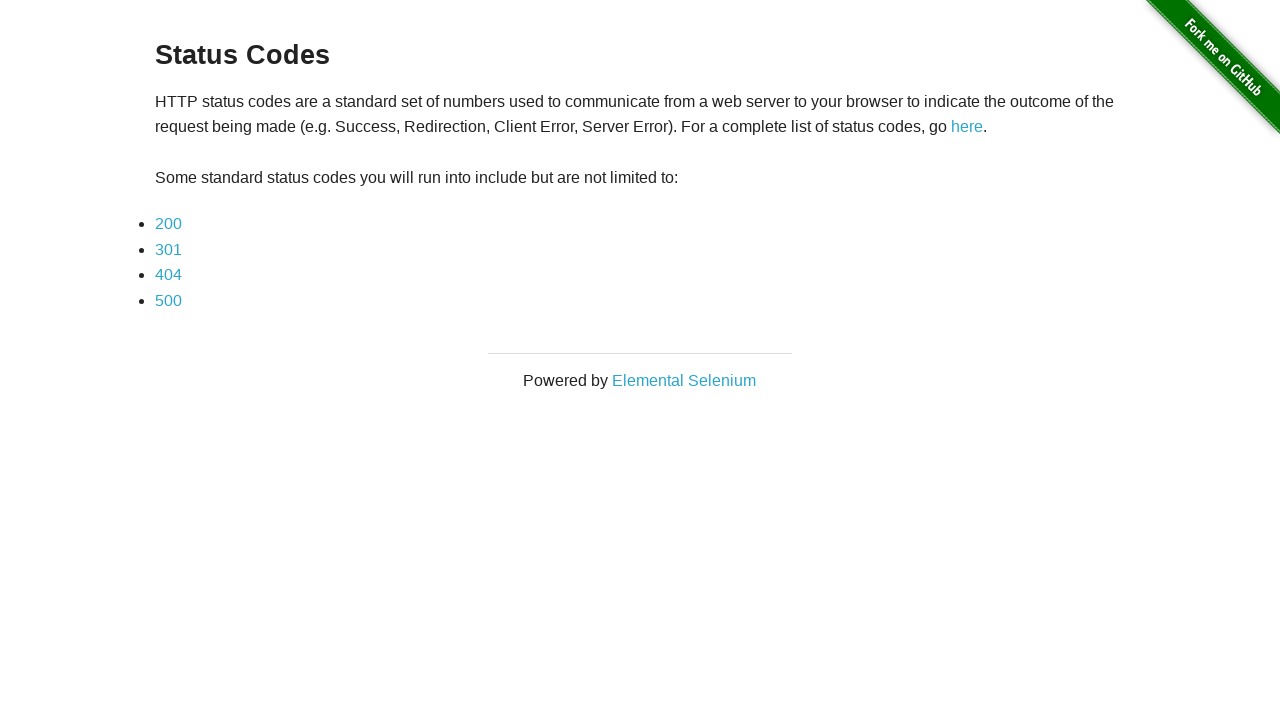

Clicked on 500 status code link at (168, 300) on text=500
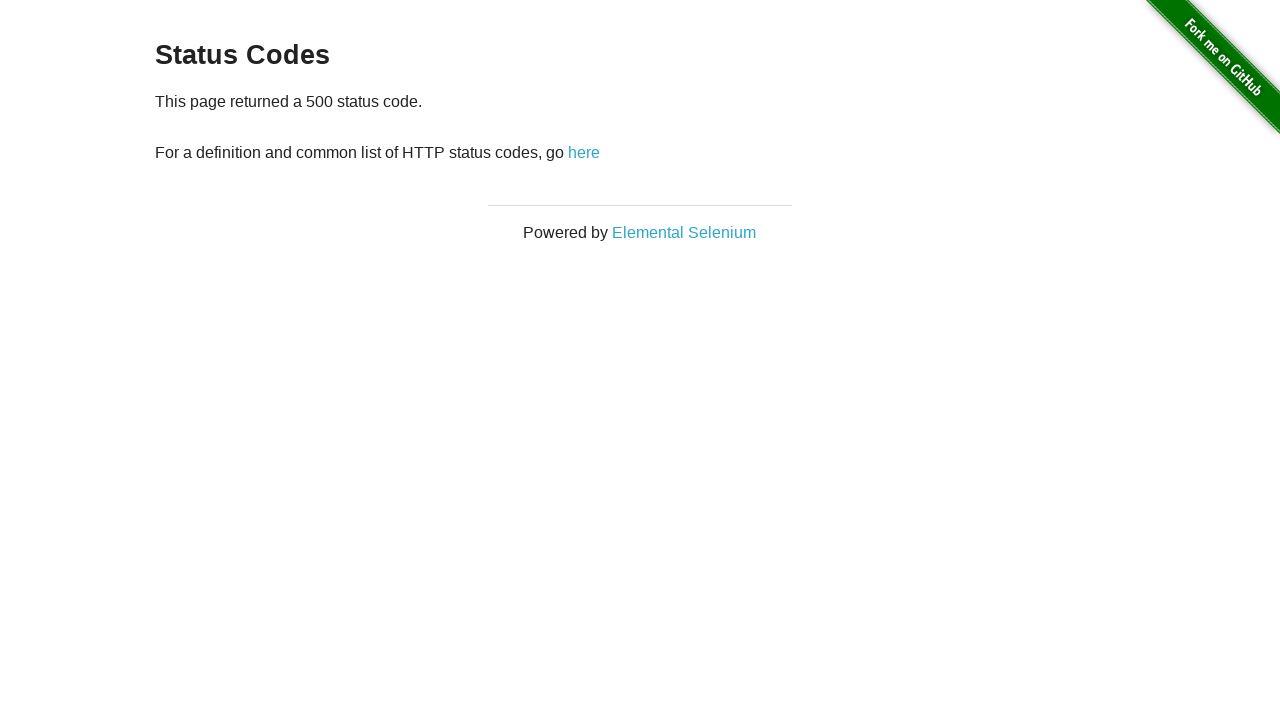

Verified correct redirection to 500 status code page
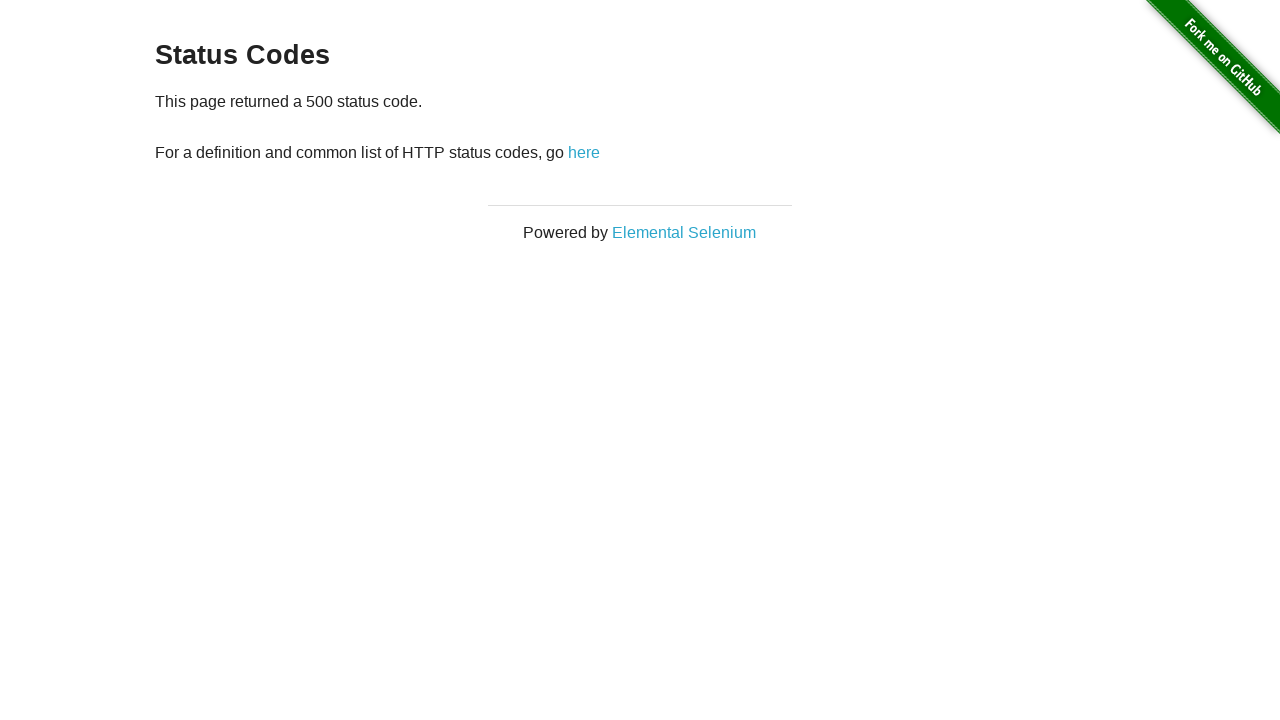

Clicked 'here' link to return to status codes page at (584, 152) on text=here
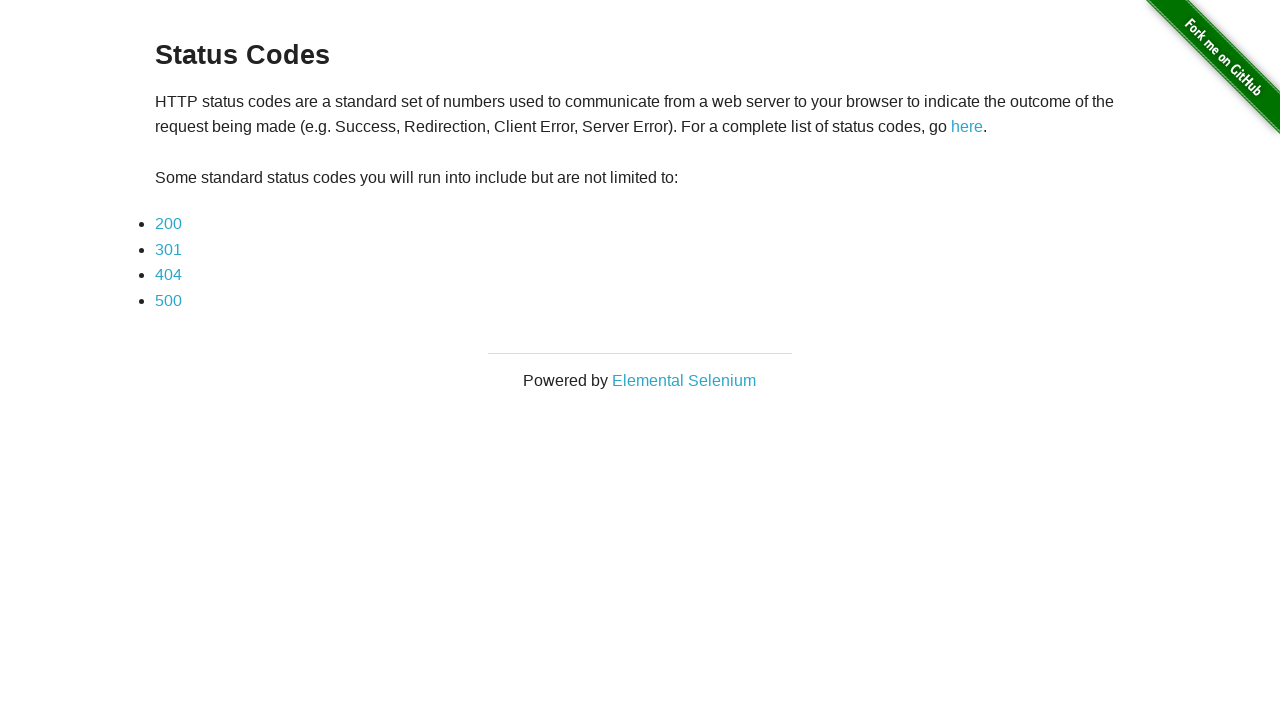

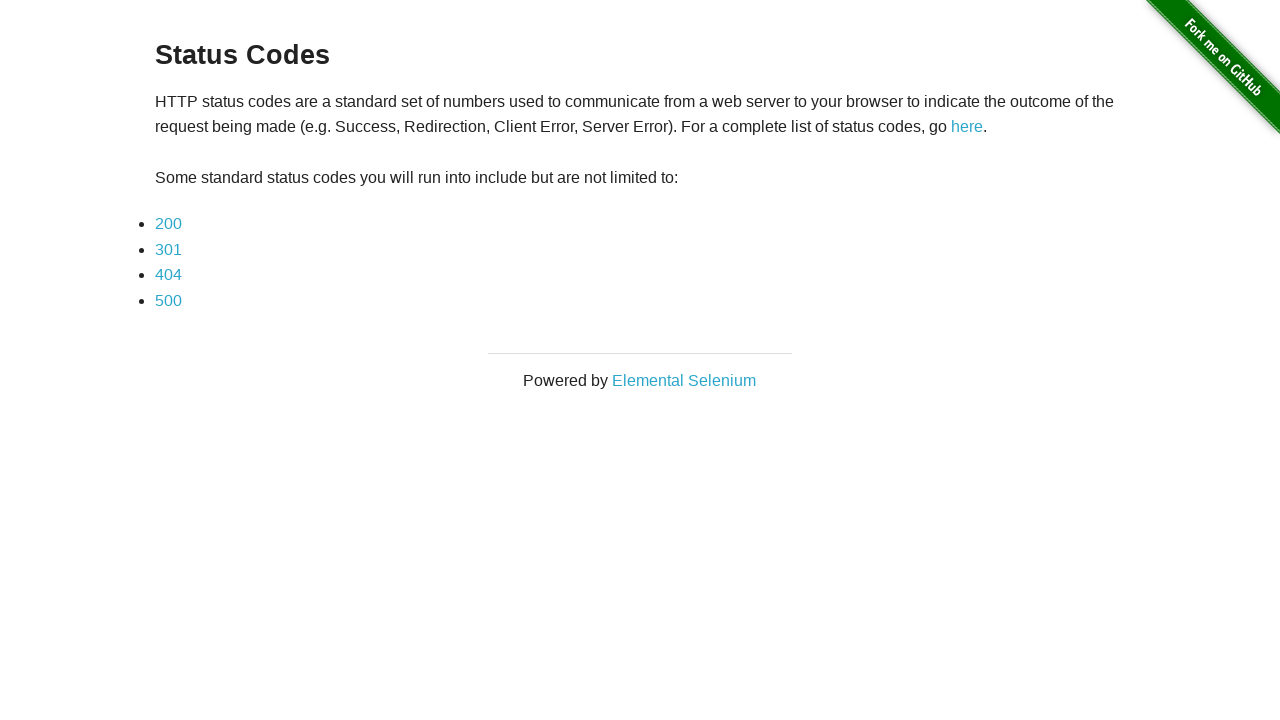